Tests iframe interaction by clicking on a tab, switching to a single iframe, and entering text into an input field within the frame.

Starting URL: http://demo.automationtesting.in/Frames.html

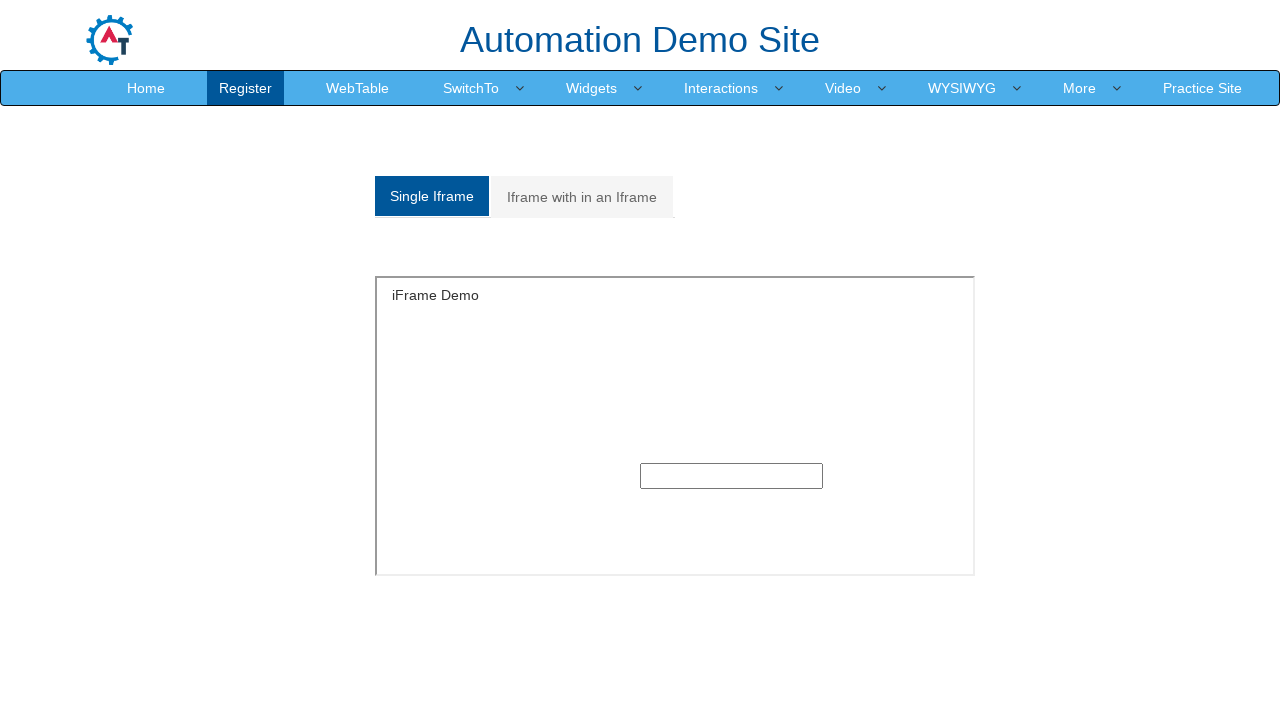

Clicked on the Single Iframe tab at (432, 196) on xpath=/html/body/section/div[1]/div/div/div/div[1]/div/ul/li[1]/a
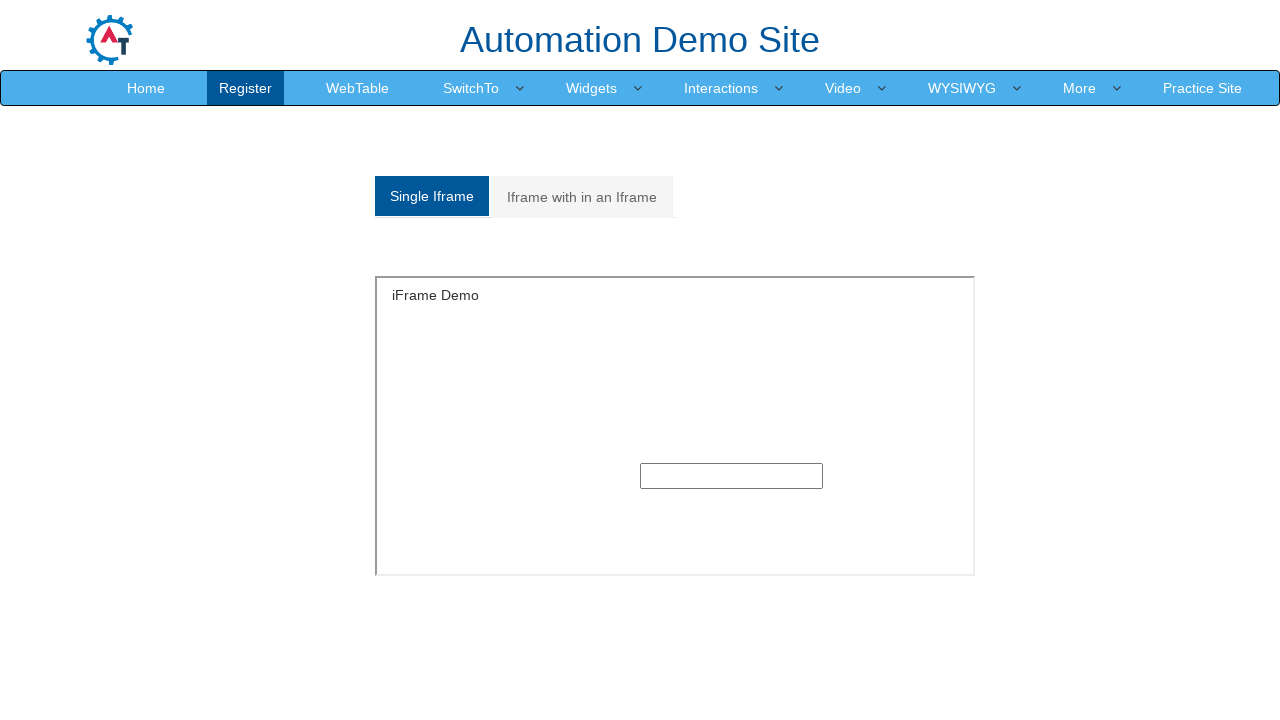

Located the iframe with ID 'singleframe'
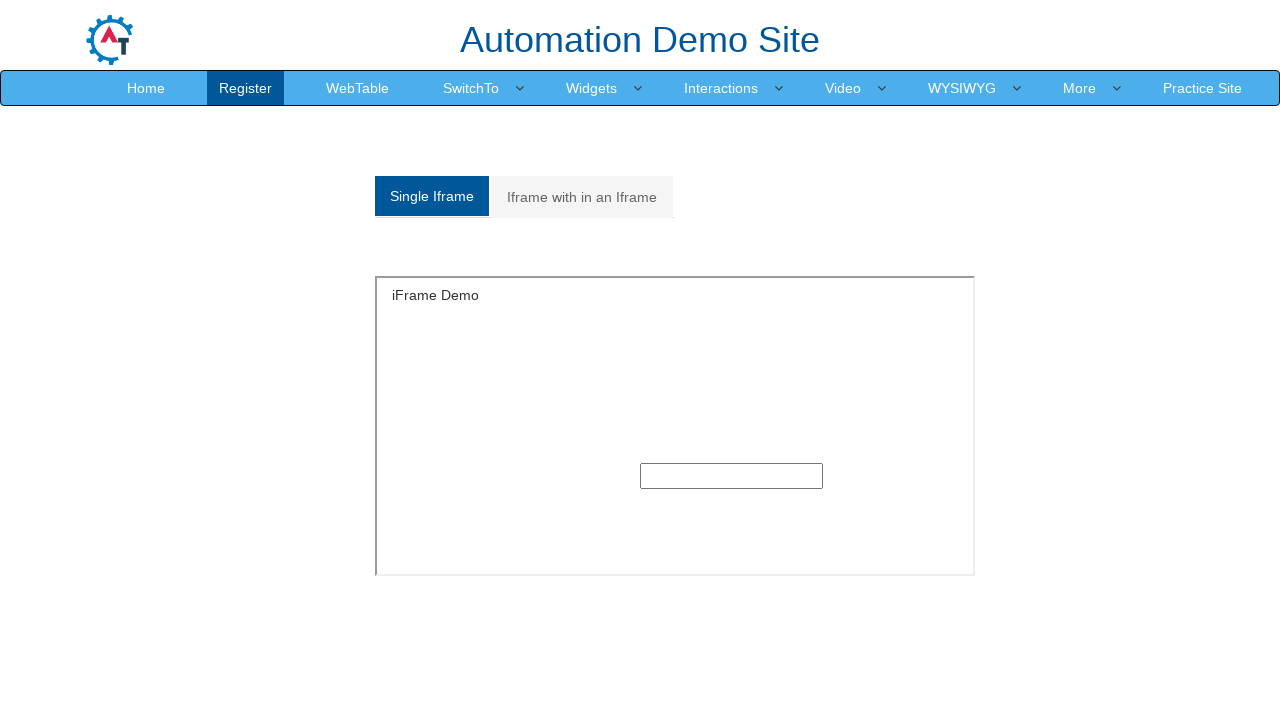

Entered 'Royal Rajpoot King' into the input field within the iframe on #singleframe >> internal:control=enter-frame >> xpath=/html/body/section/div/div
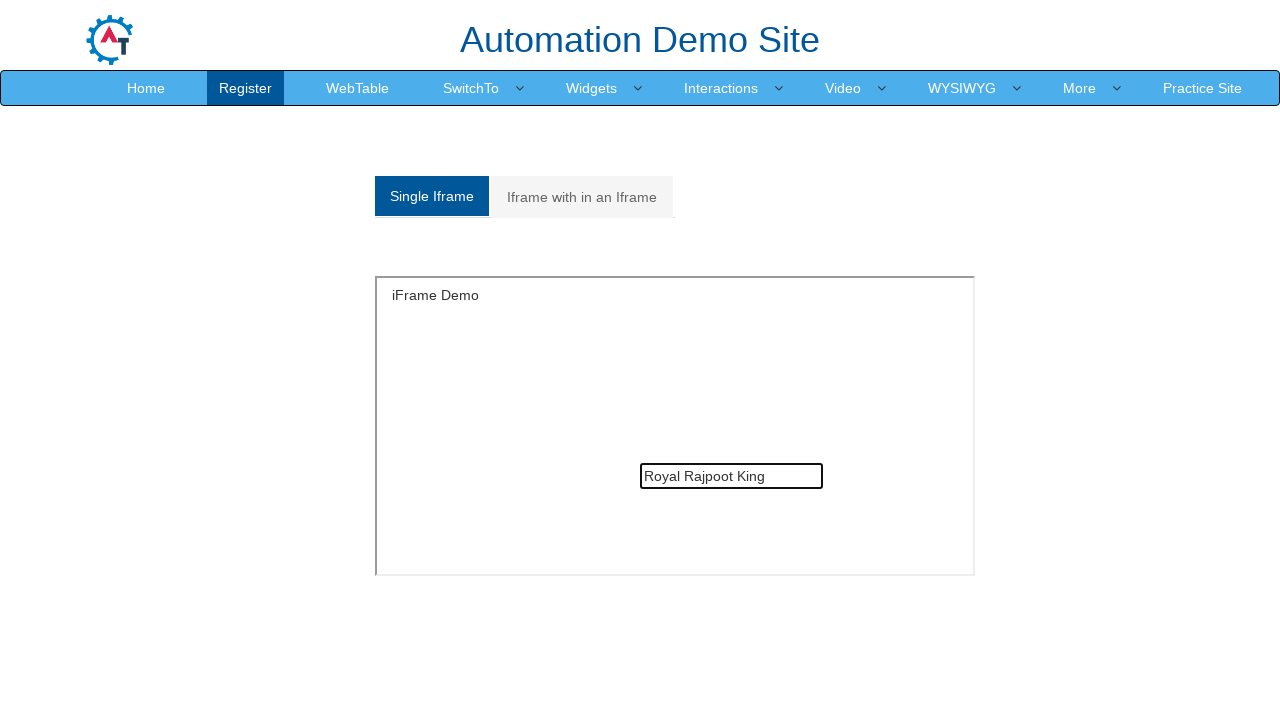

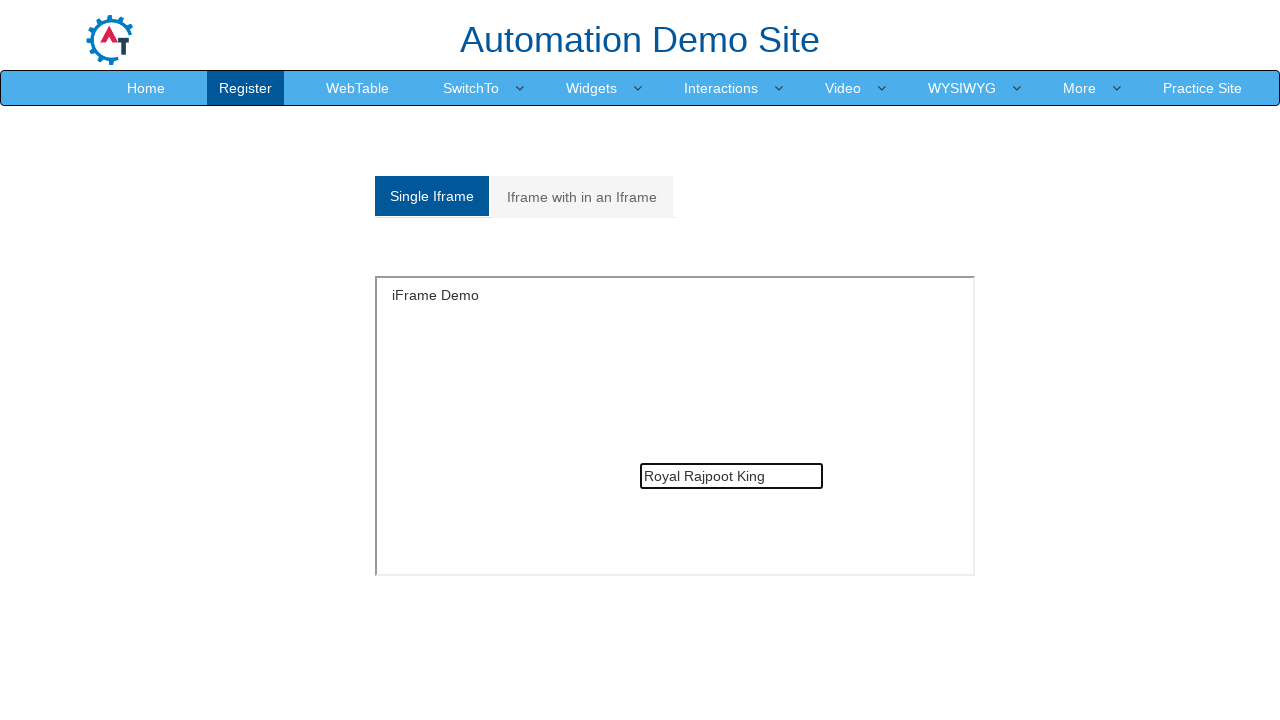